Tests the search functionality on the PROS (Unicam) website by clicking the search icon, entering a search query for "digital twin", and submitting the search.

Starting URL: https://pros.unicam.it/

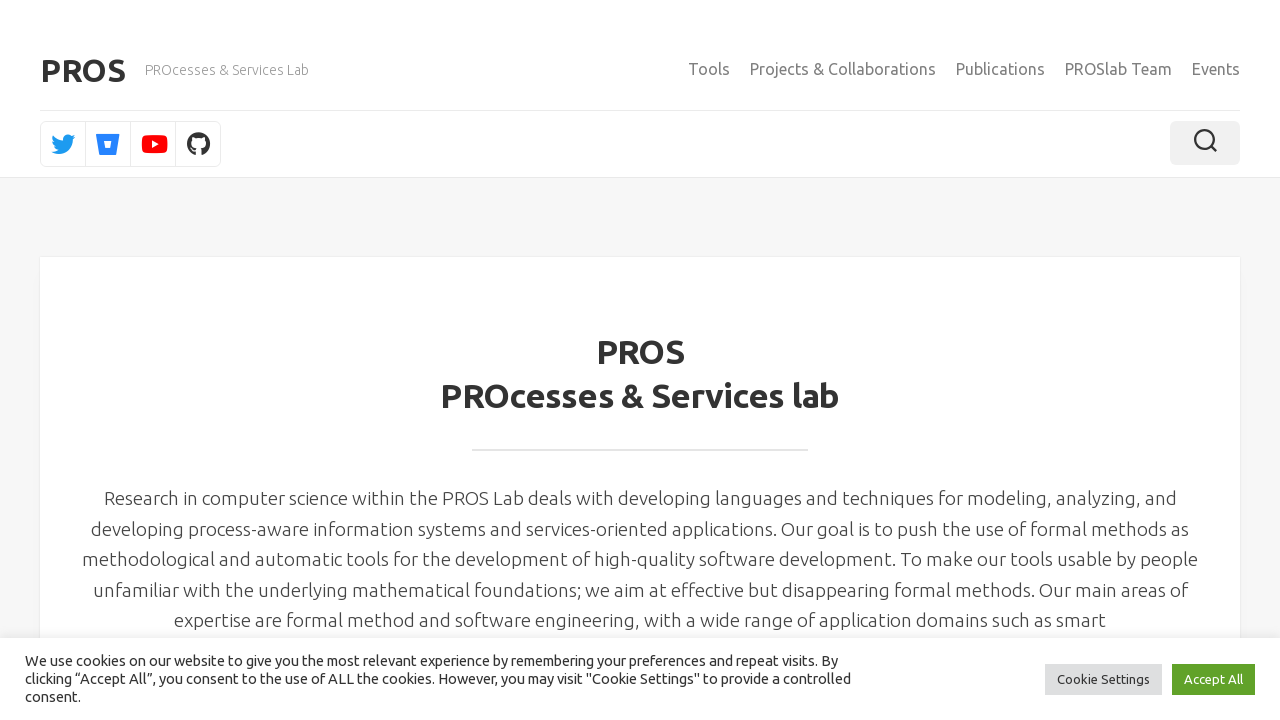

Clicked search icon to open search field at (1205, 140) on #svg-search
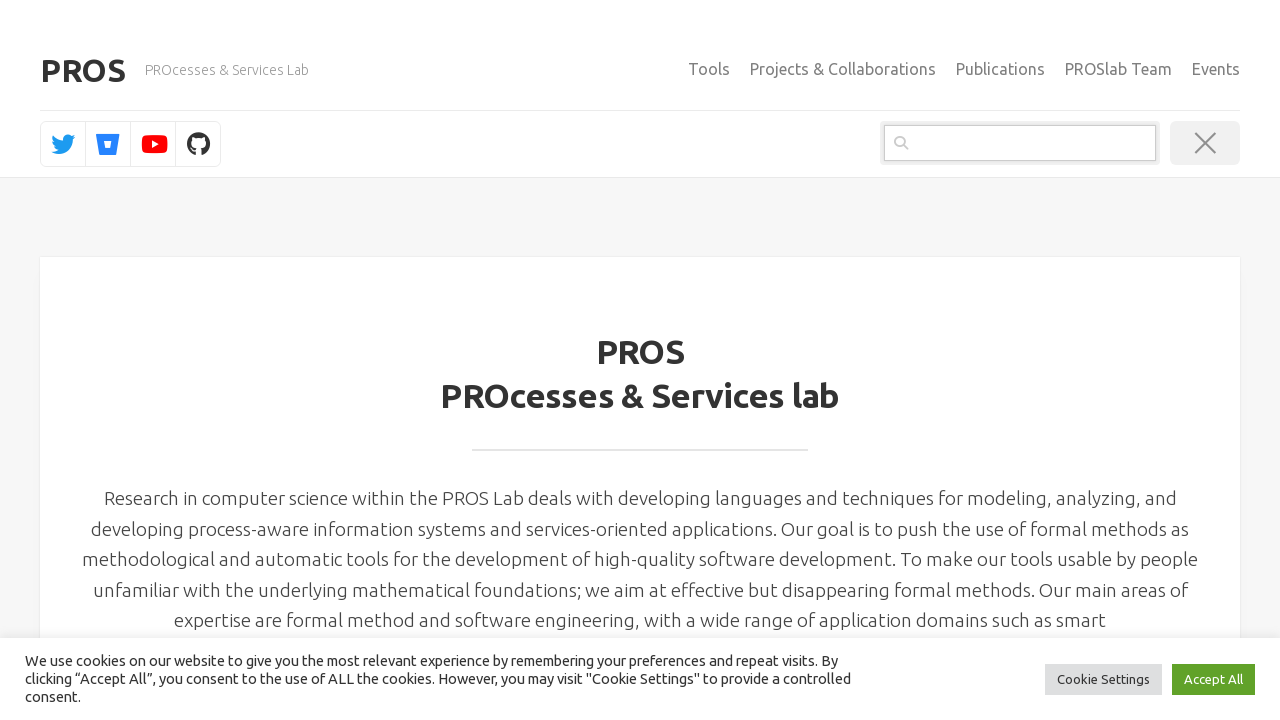

Clicked search input field at (1020, 143) on input[name='s']
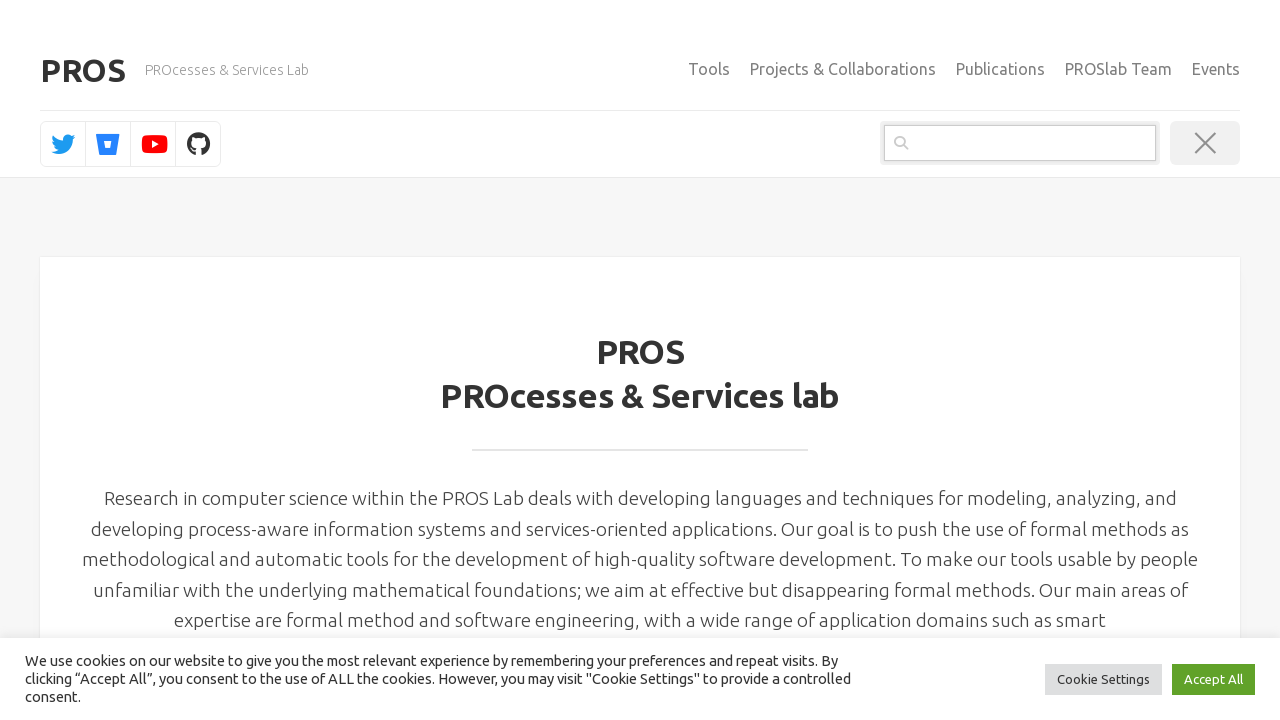

Entered search query 'digital twin' on input[name='s']
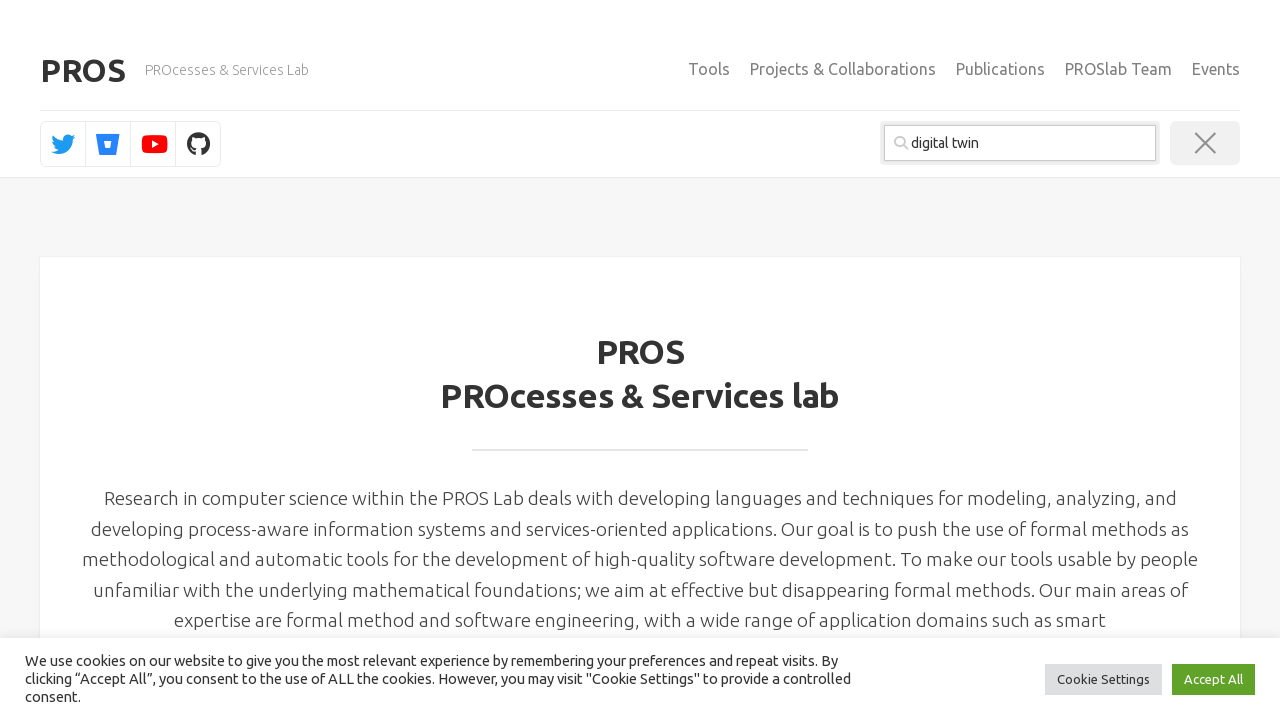

Pressed Enter to submit search on input[name='s']
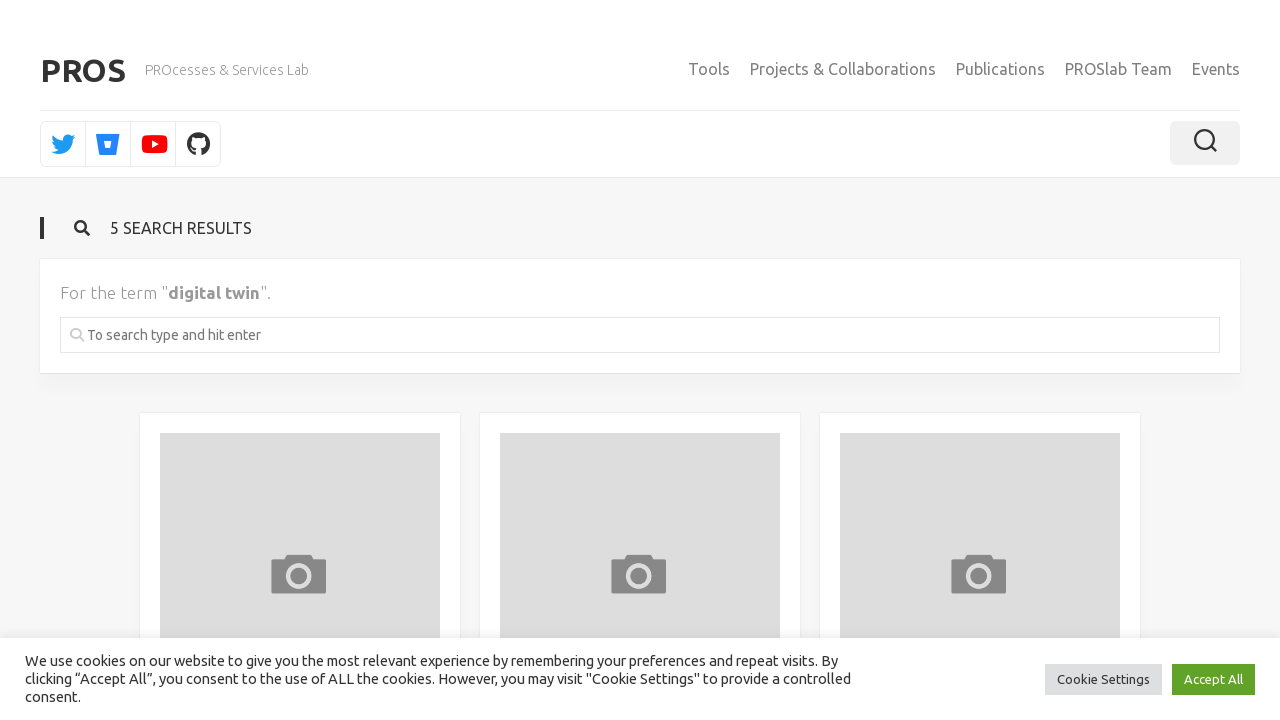

Search results page loaded
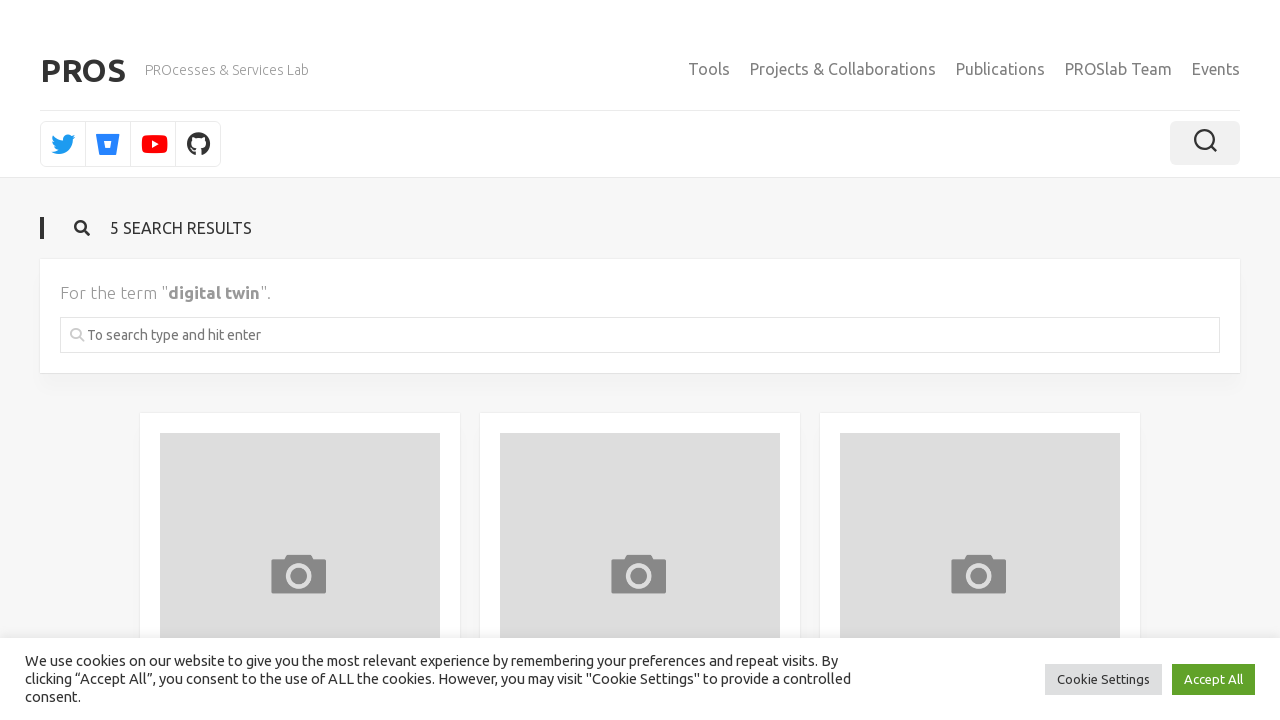

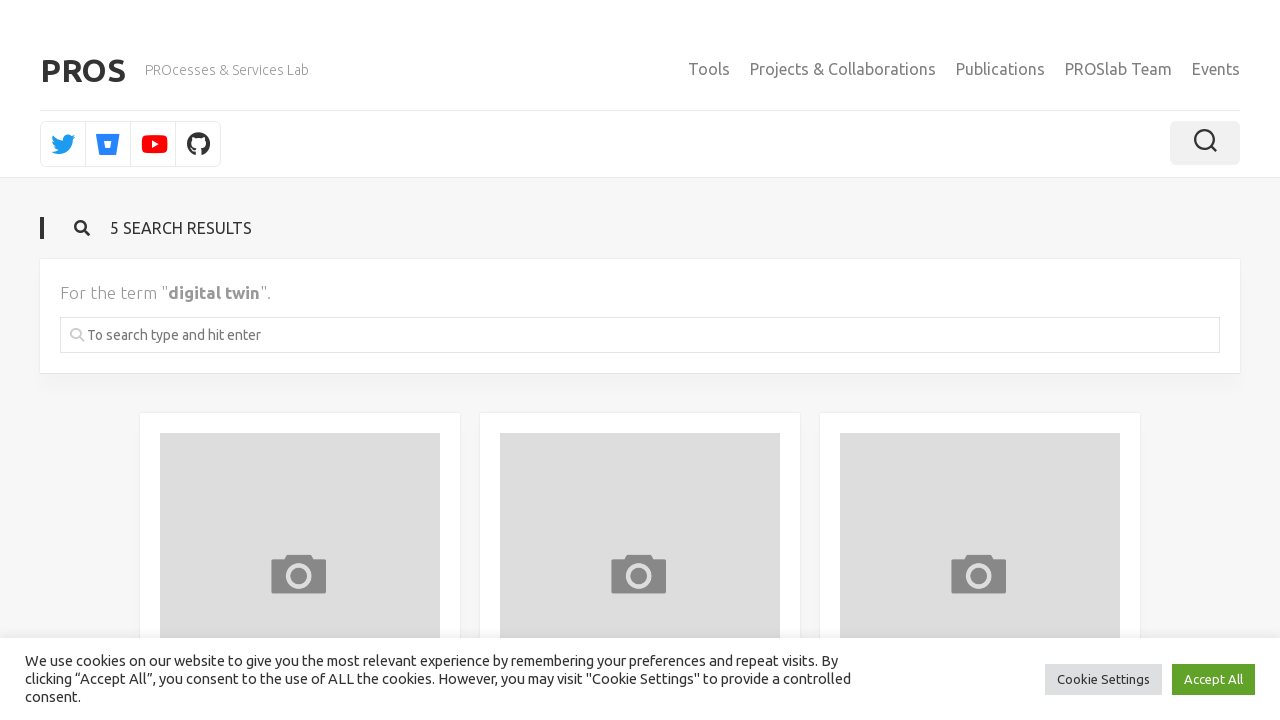